Tests checking all checkboxes on the page by clicking any unchecked checkboxes and verifying they become selected

Starting URL: https://the-internet.herokuapp.com/checkboxes

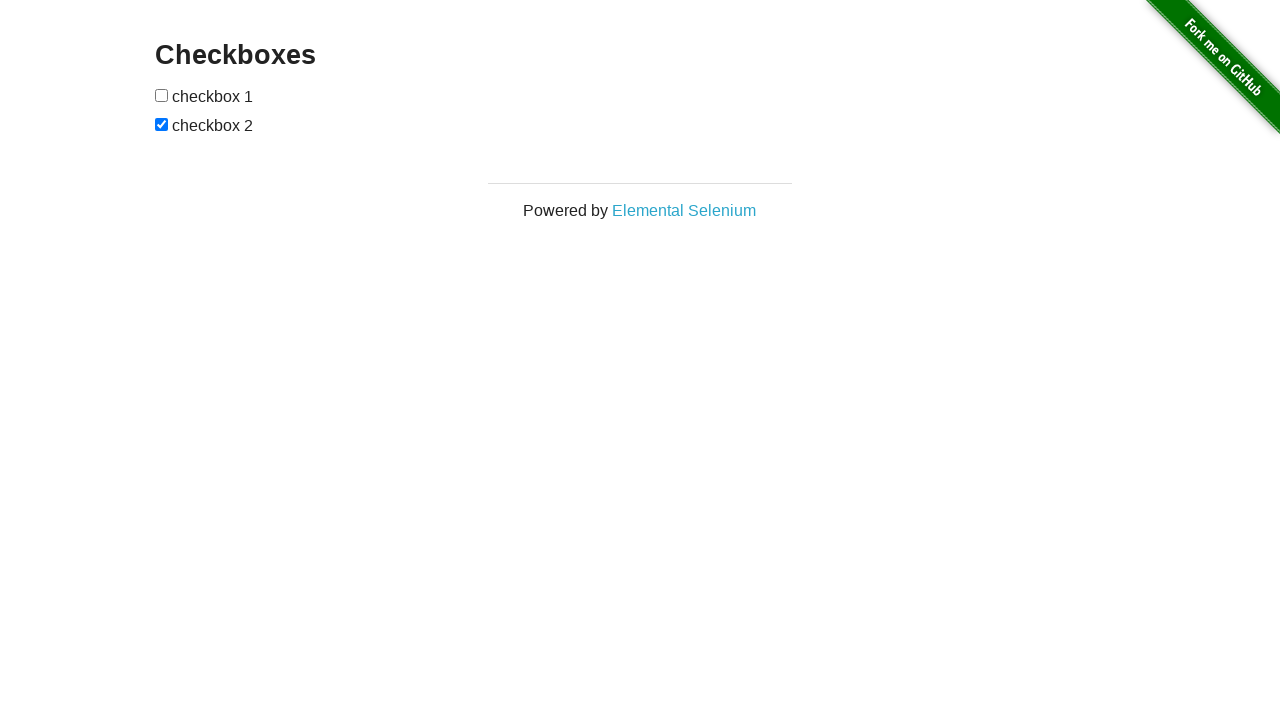

Located first checkbox element
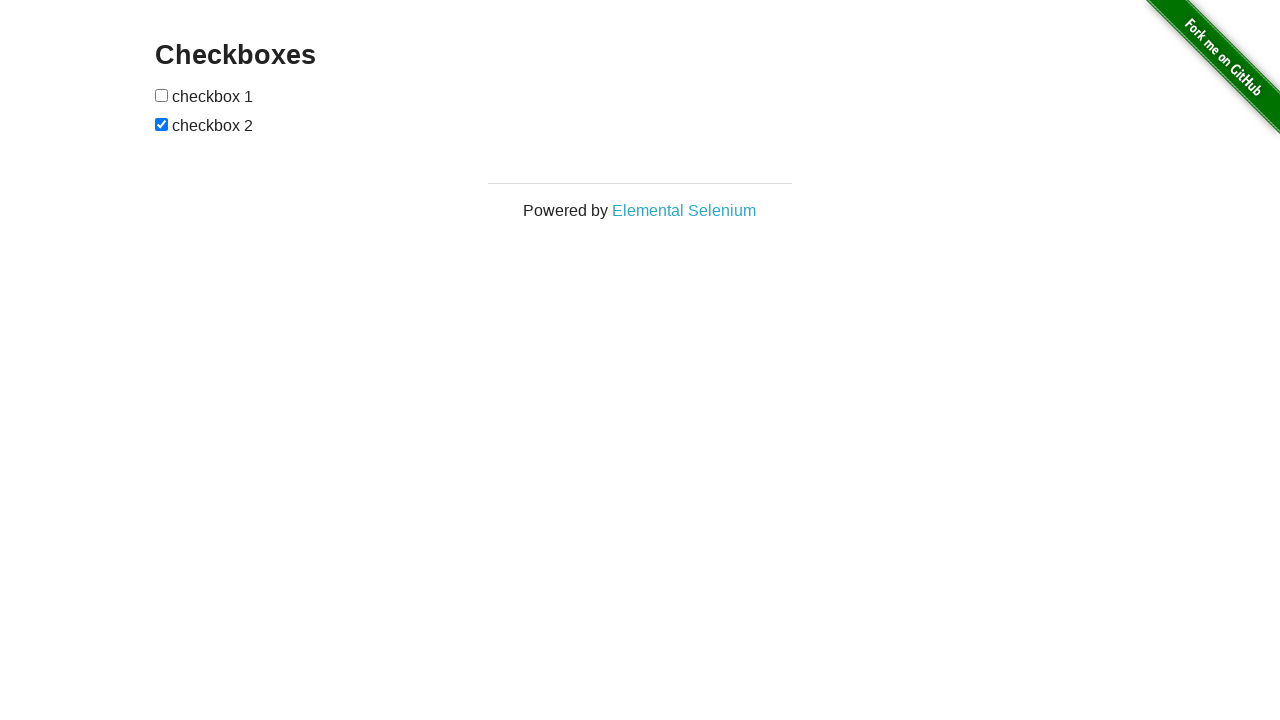

First checkbox was unchecked, clicked to check it at (162, 95) on #checkboxes input >> nth=0
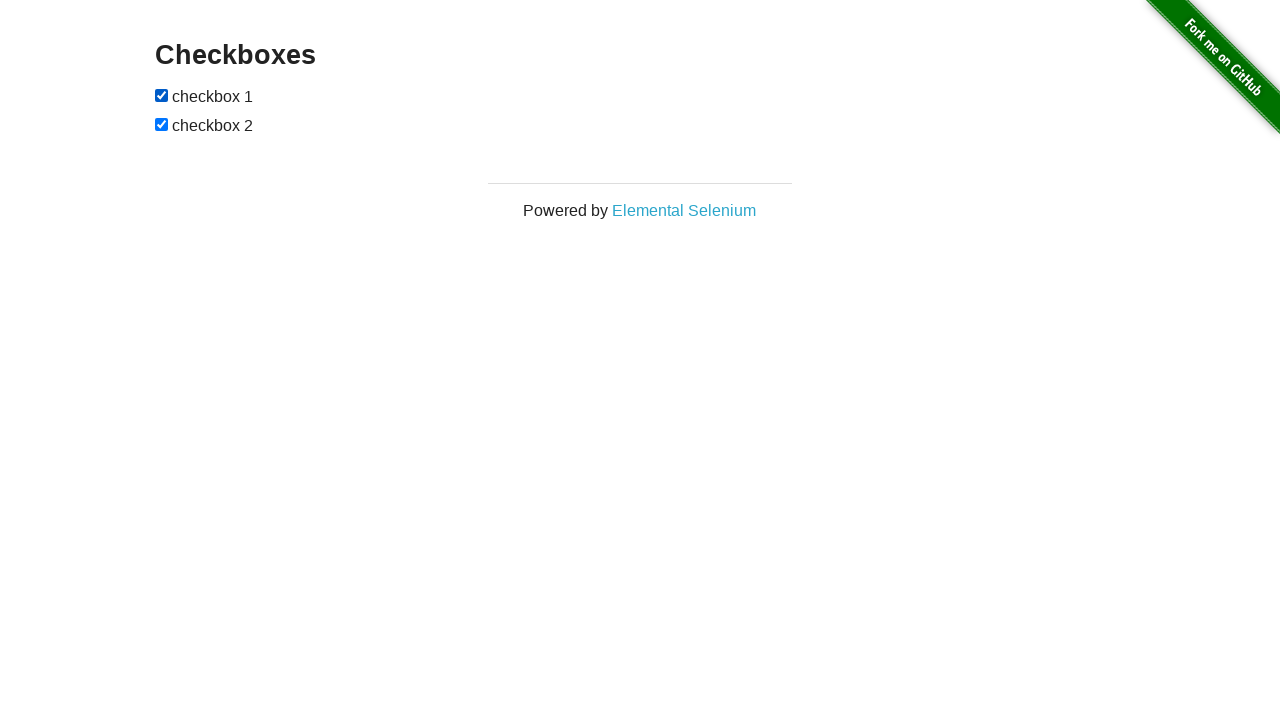

Verified first checkbox is now checked
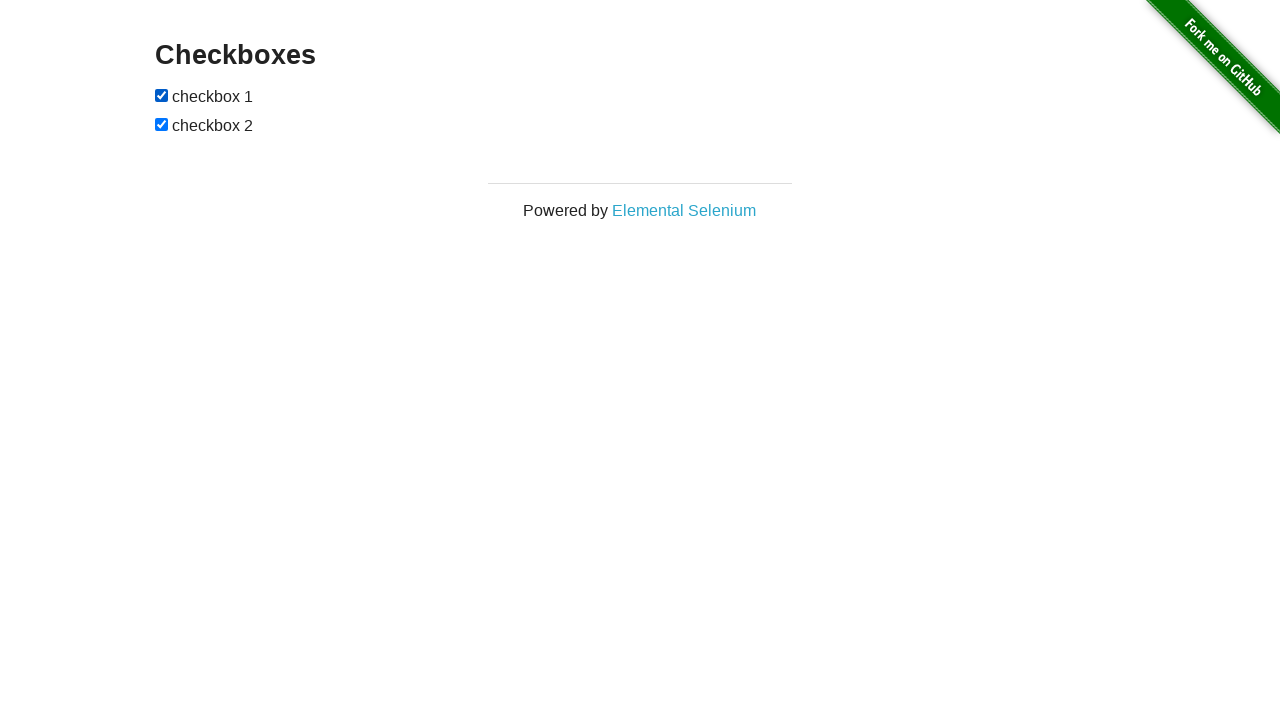

Located second checkbox element
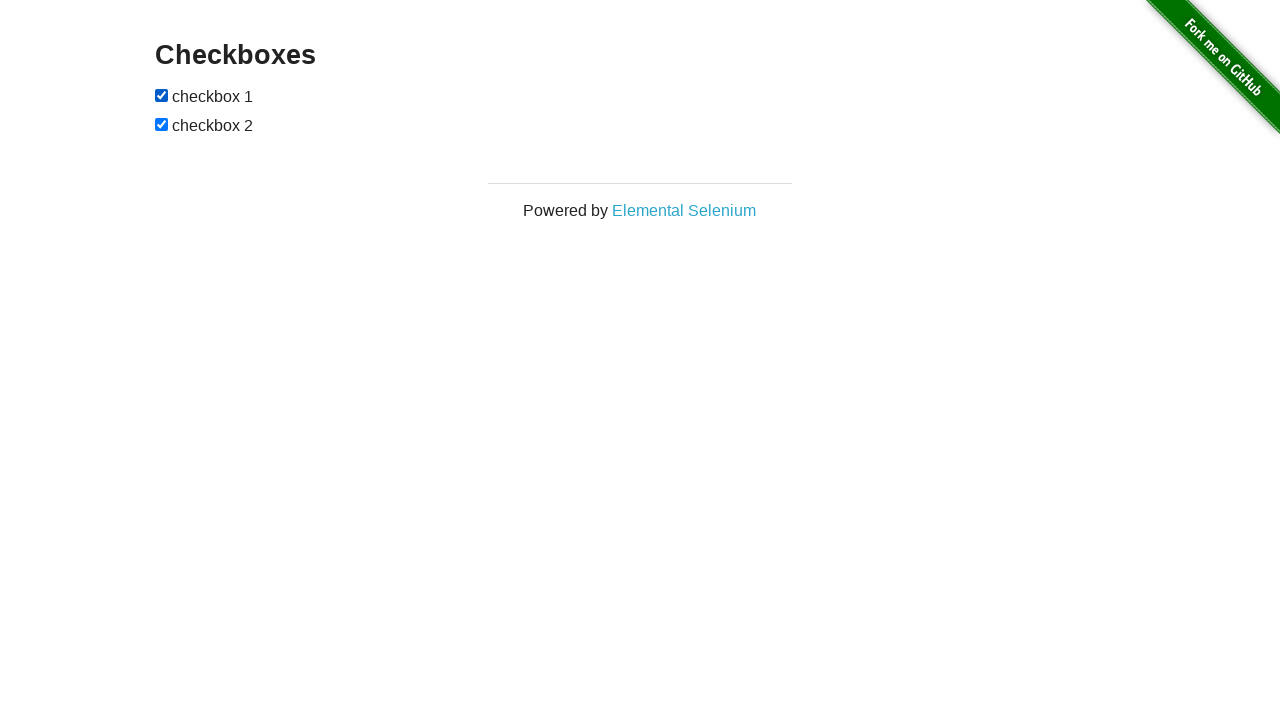

Second checkbox was already checked
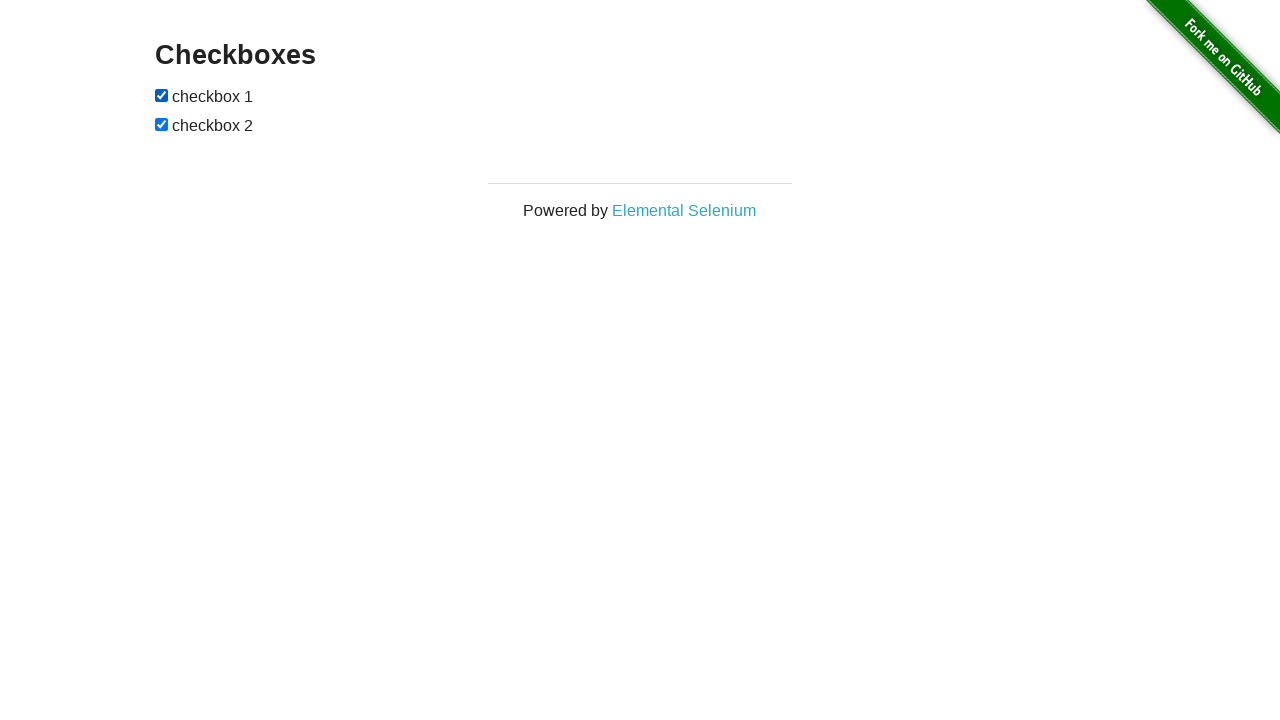

Verified second checkbox is now checked
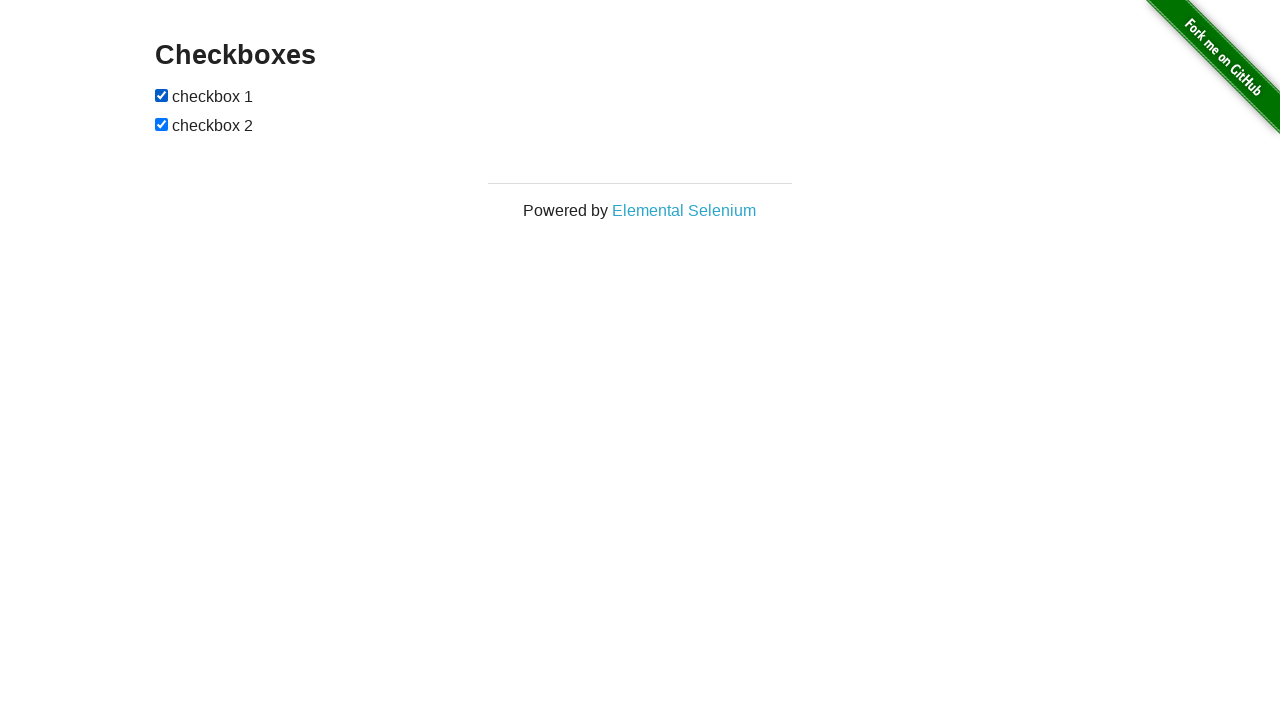

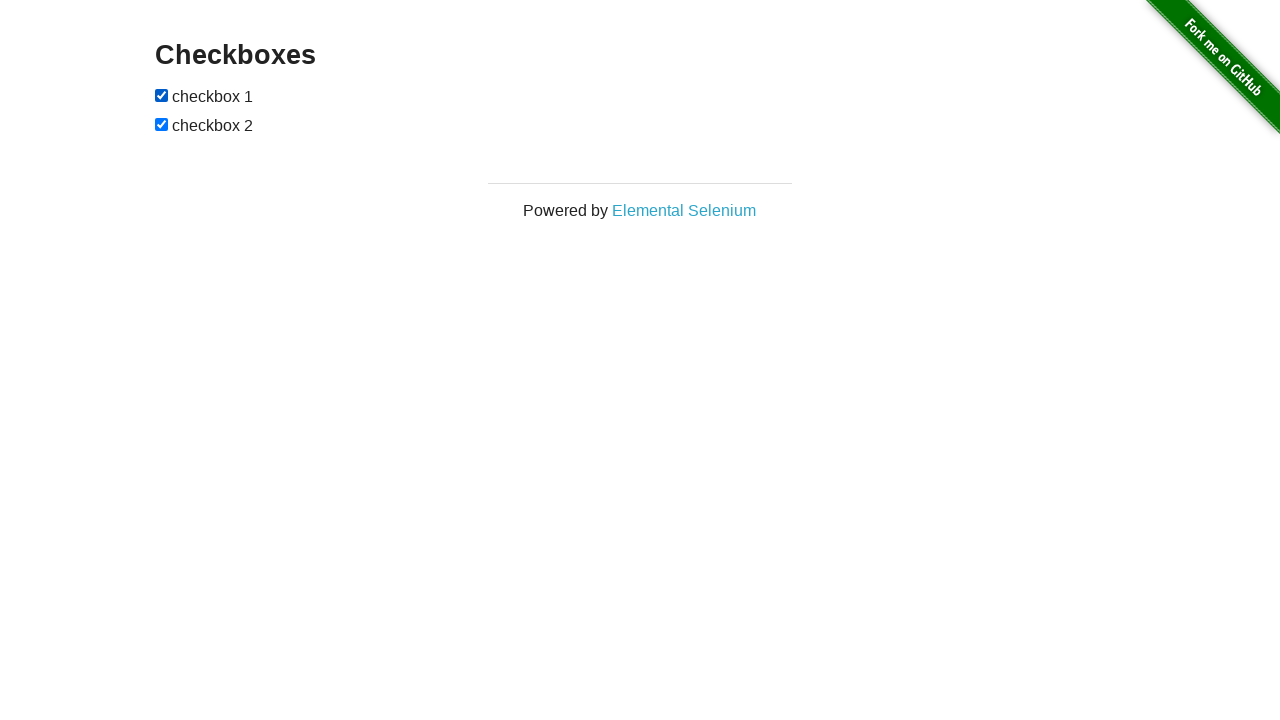